Tests browser window handling by clicking a button that opens a new tab, switching between windows, and closing a specific window based on its title

Starting URL: https://demoqa.com/browser-windows

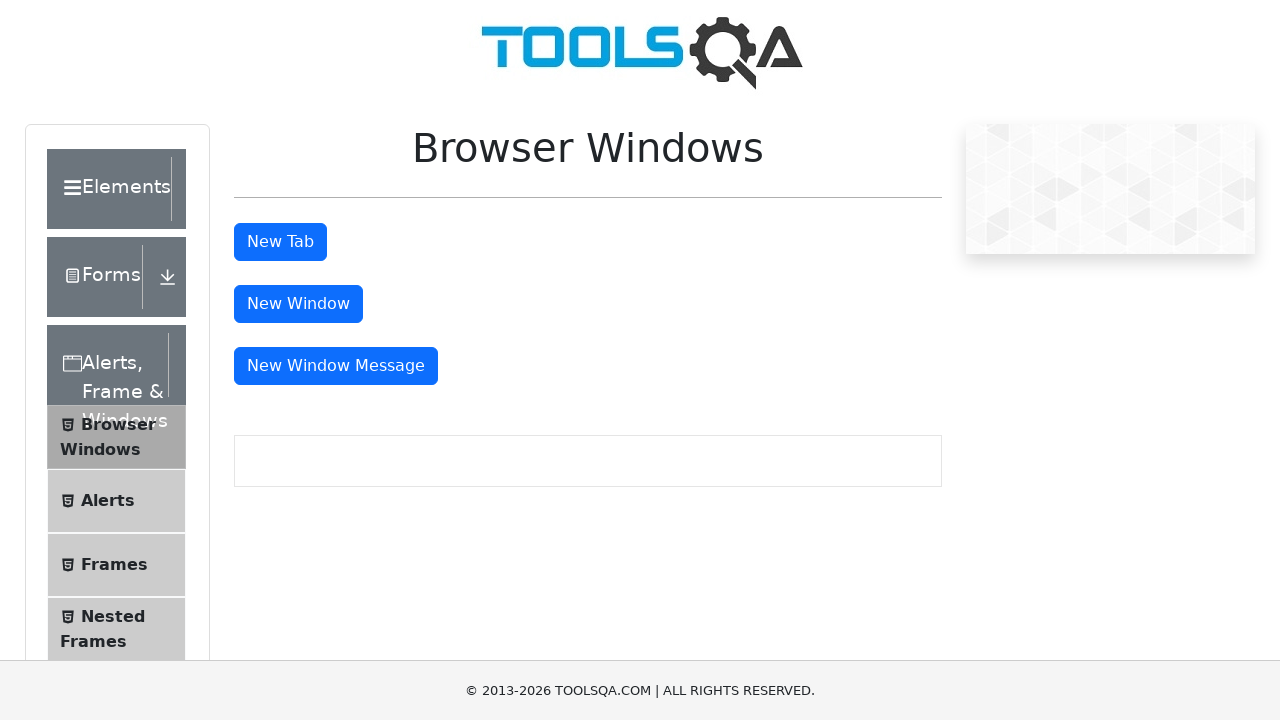

Clicked button to open a new tab at (280, 242) on button#tabButton
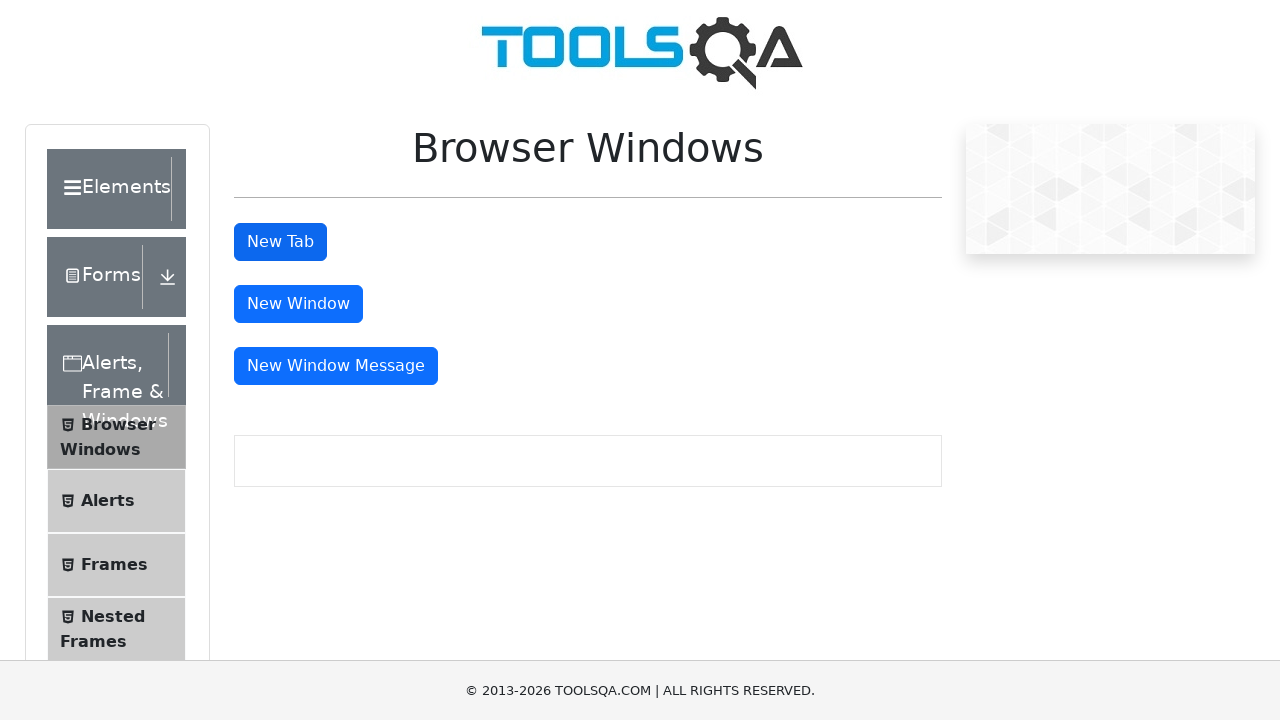

Waited for new tab to open
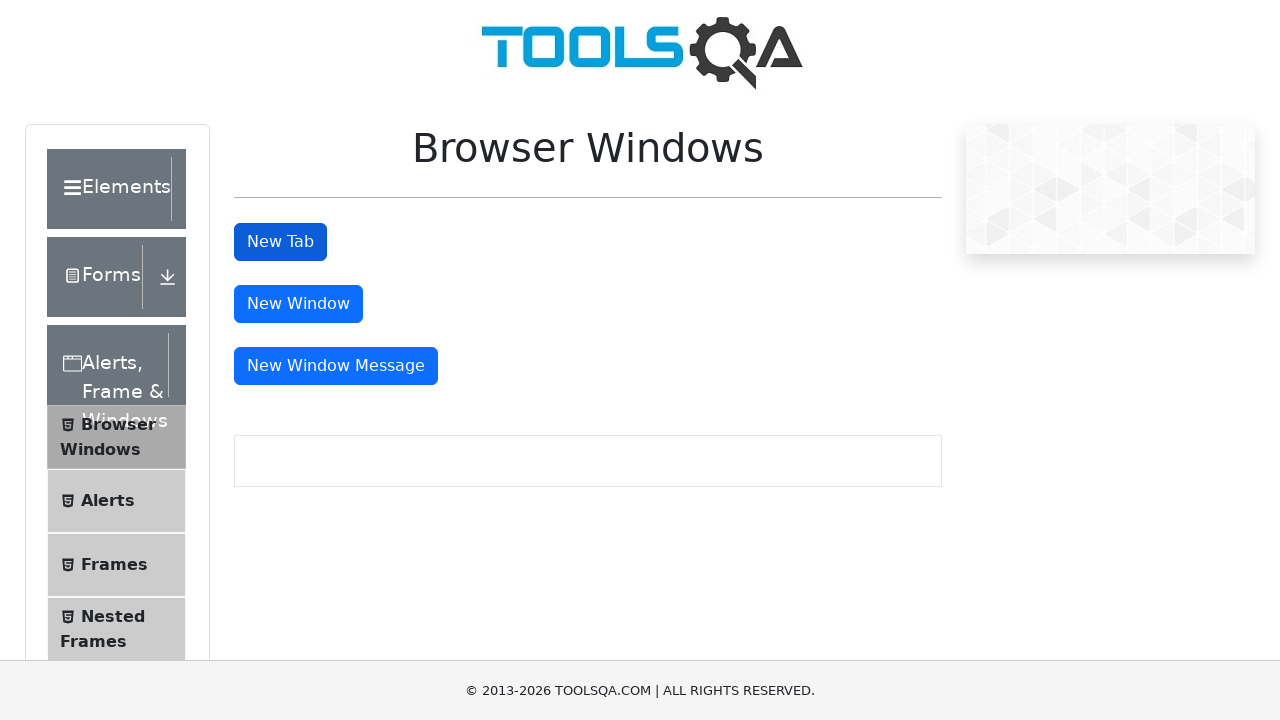

Retrieved all pages from context
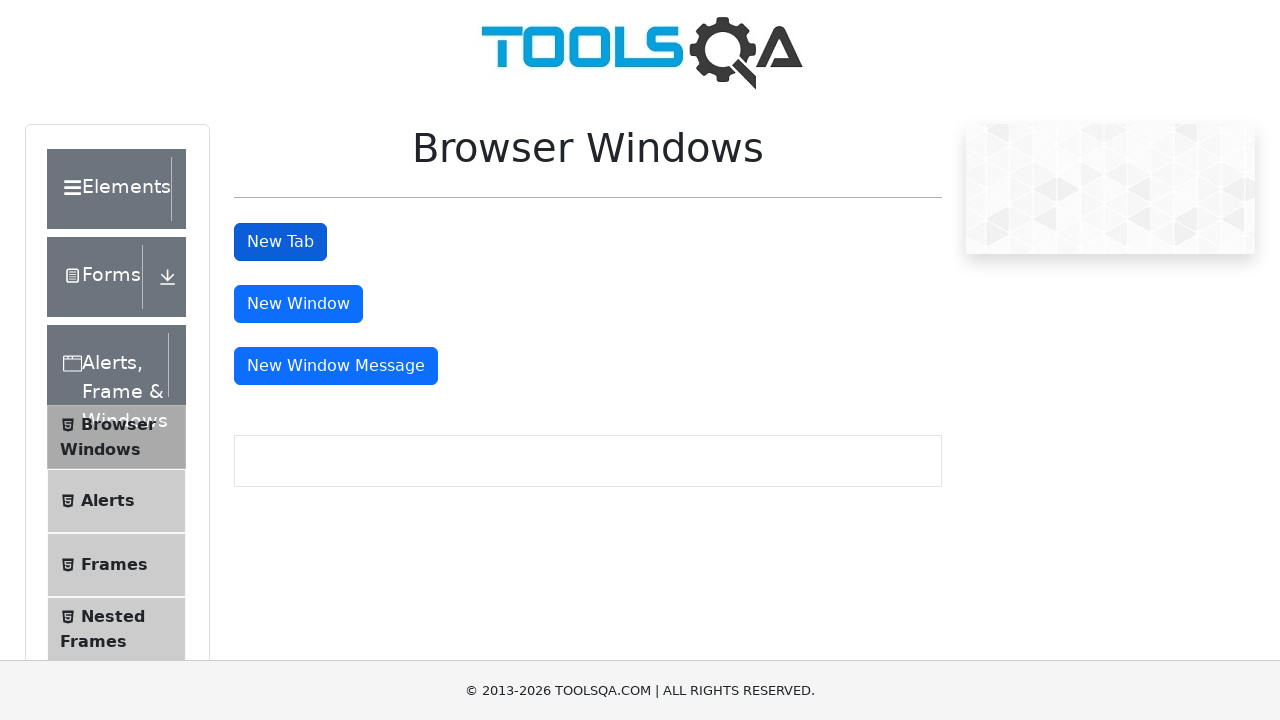

Checked window title: demosite
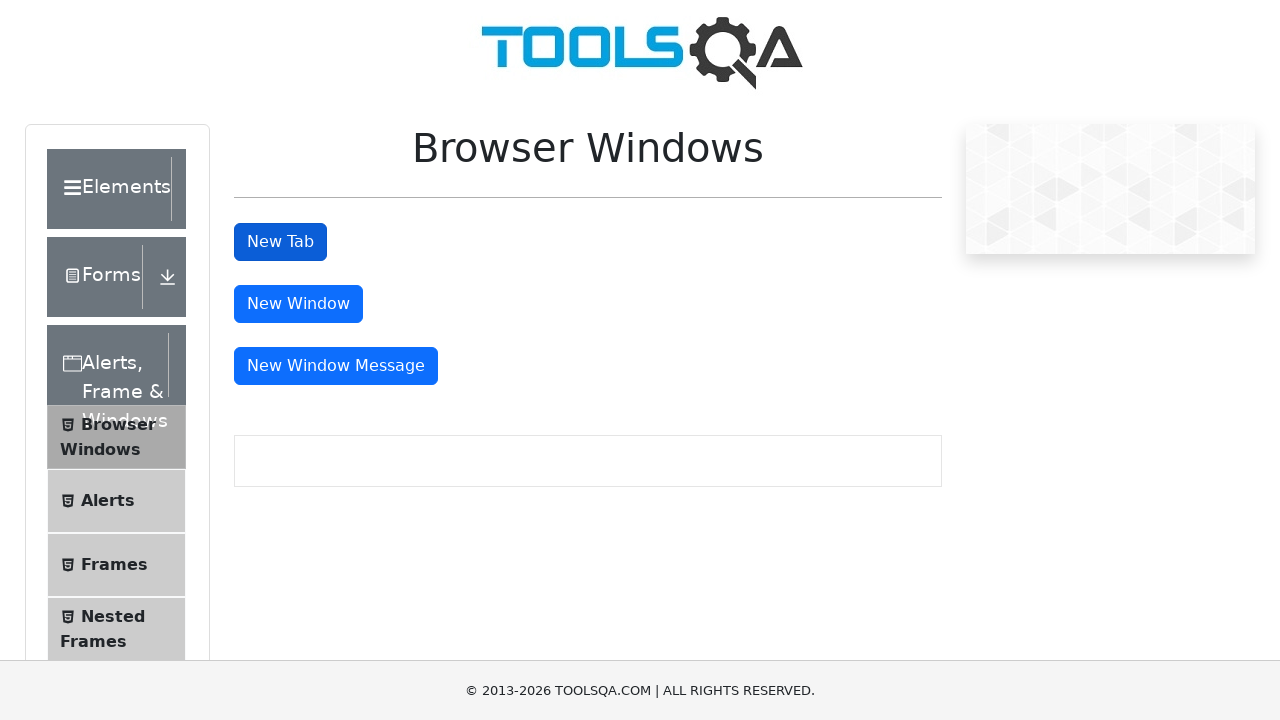

Checked window title: 
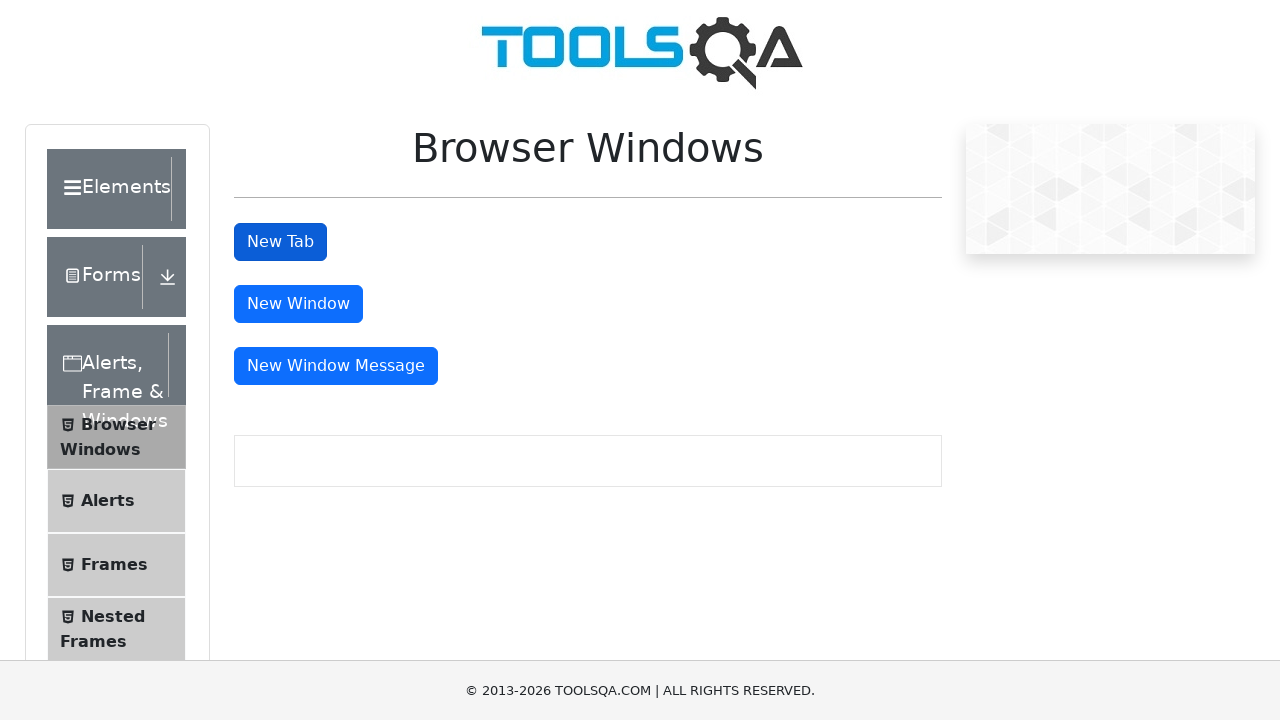

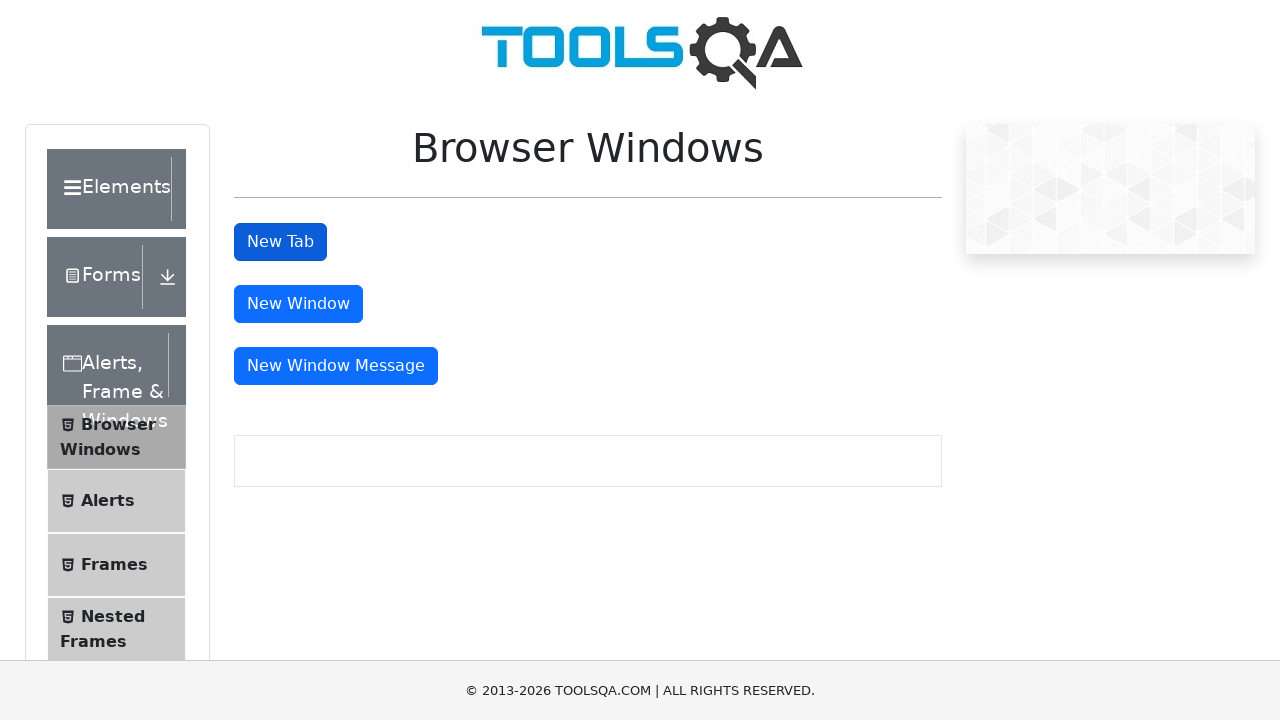